Tests basic navigation by loading the GitHub homepage and reloading the page

Starting URL: https://github.com/

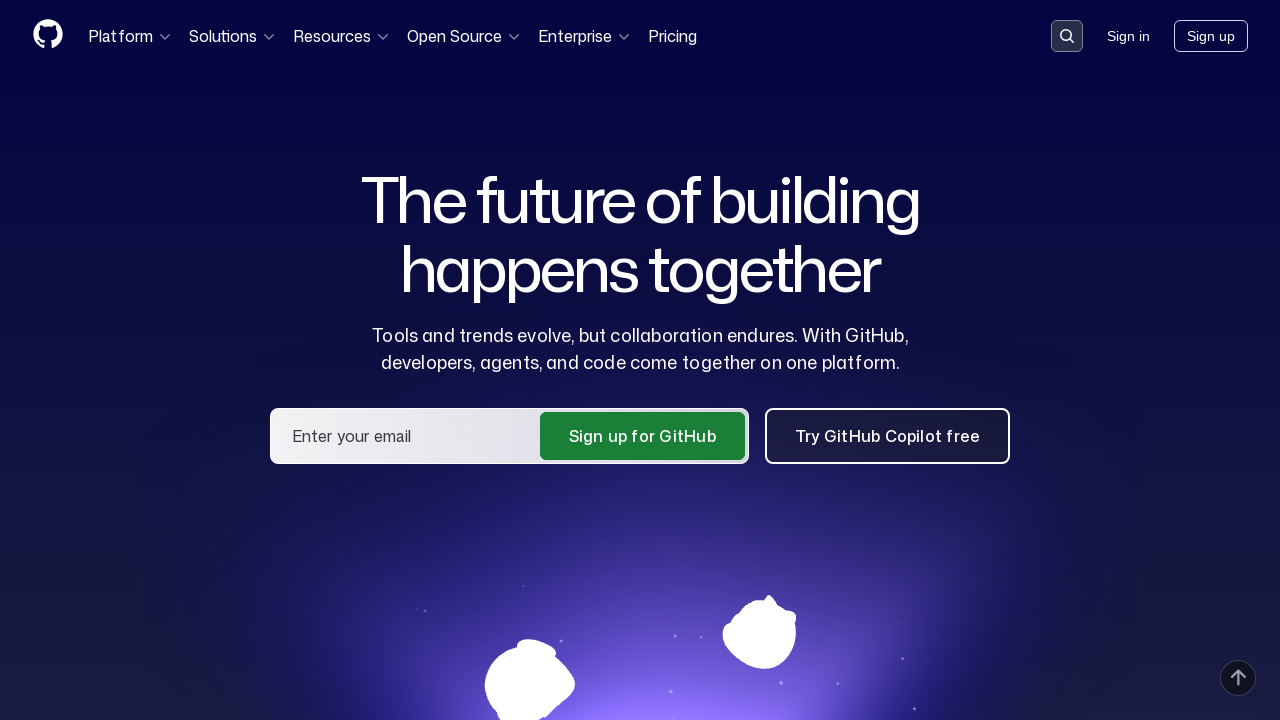

Navigated to GitHub homepage
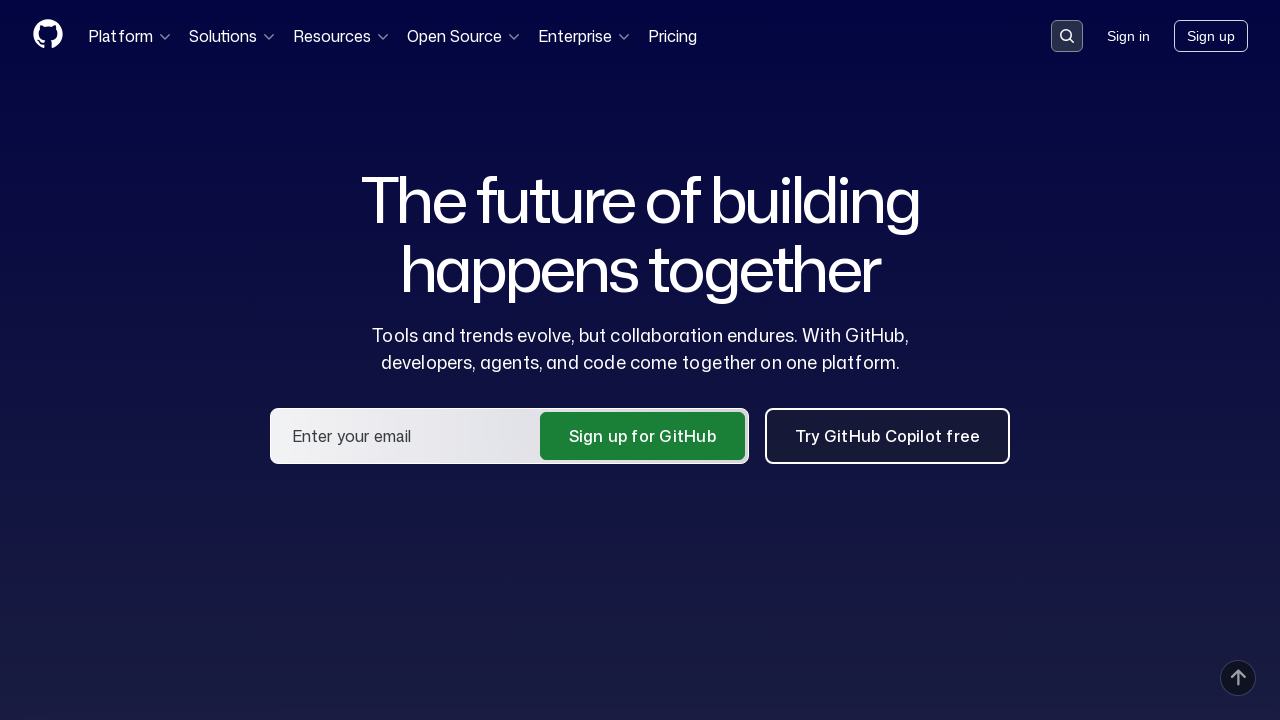

Reloaded the GitHub homepage
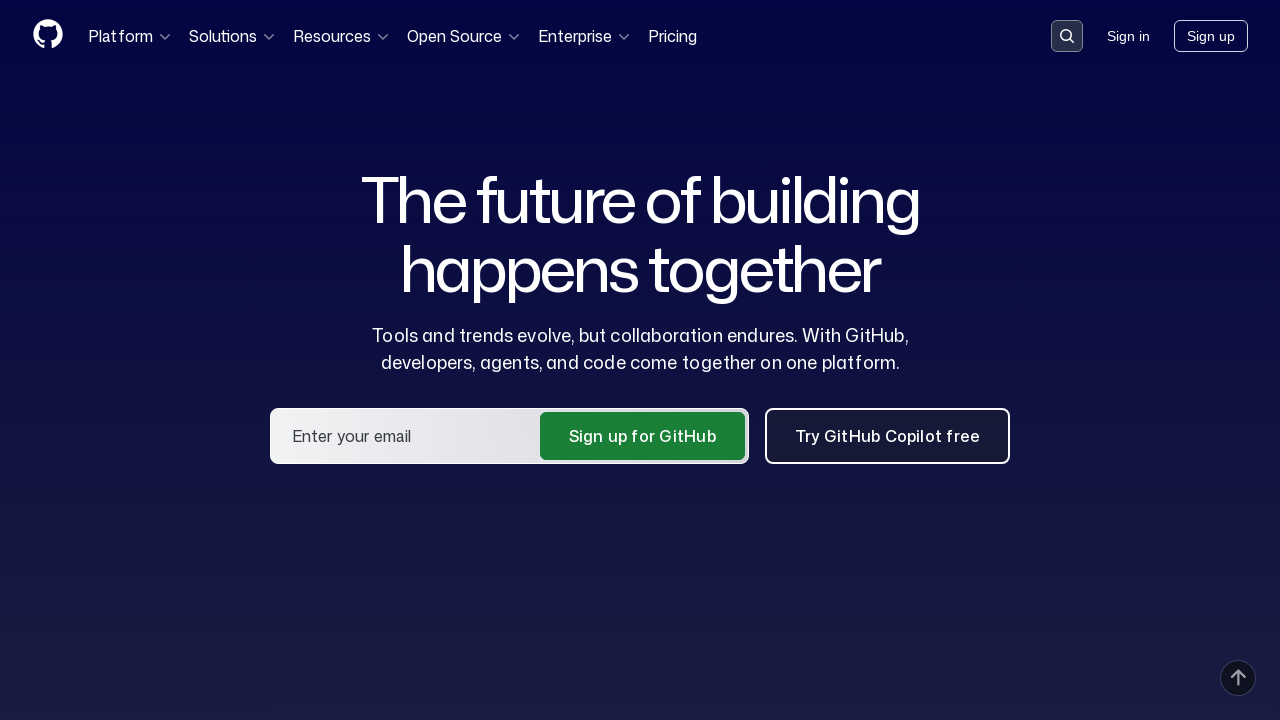

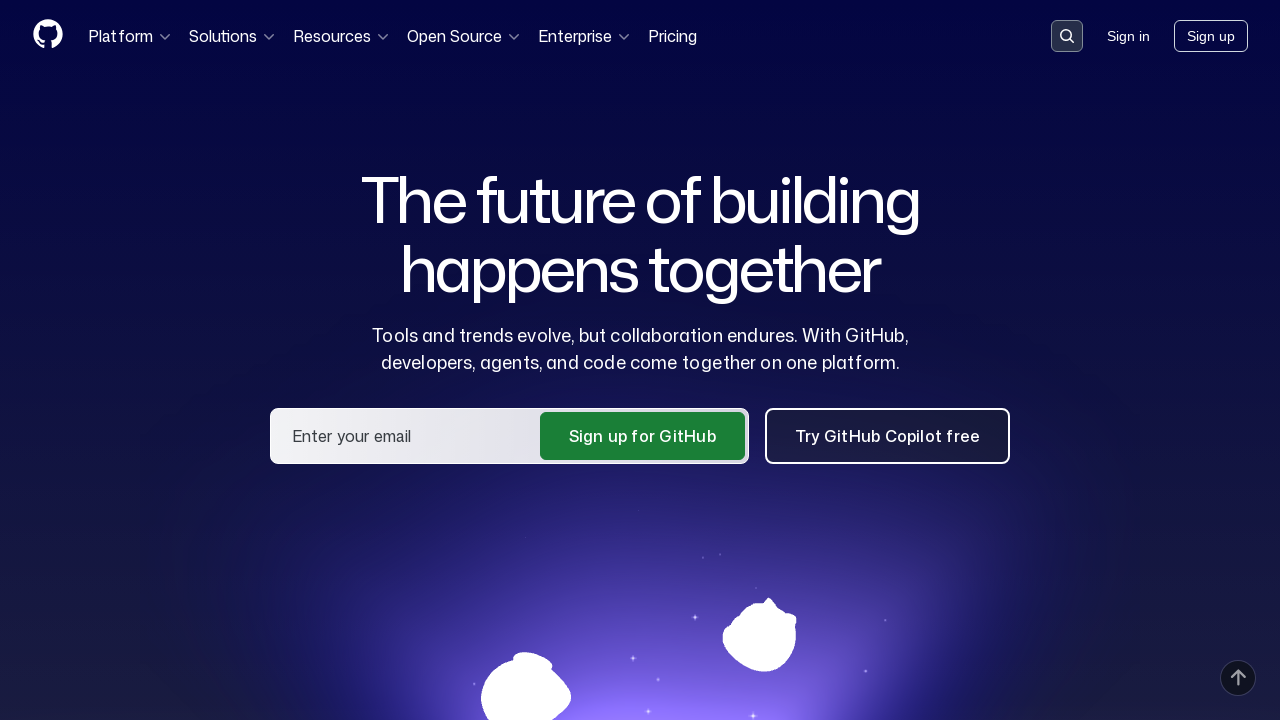